Tests dynamic button text update functionality by entering text in an input field and clicking a button to change its label

Starting URL: http://uitestingplayground.com/textinput

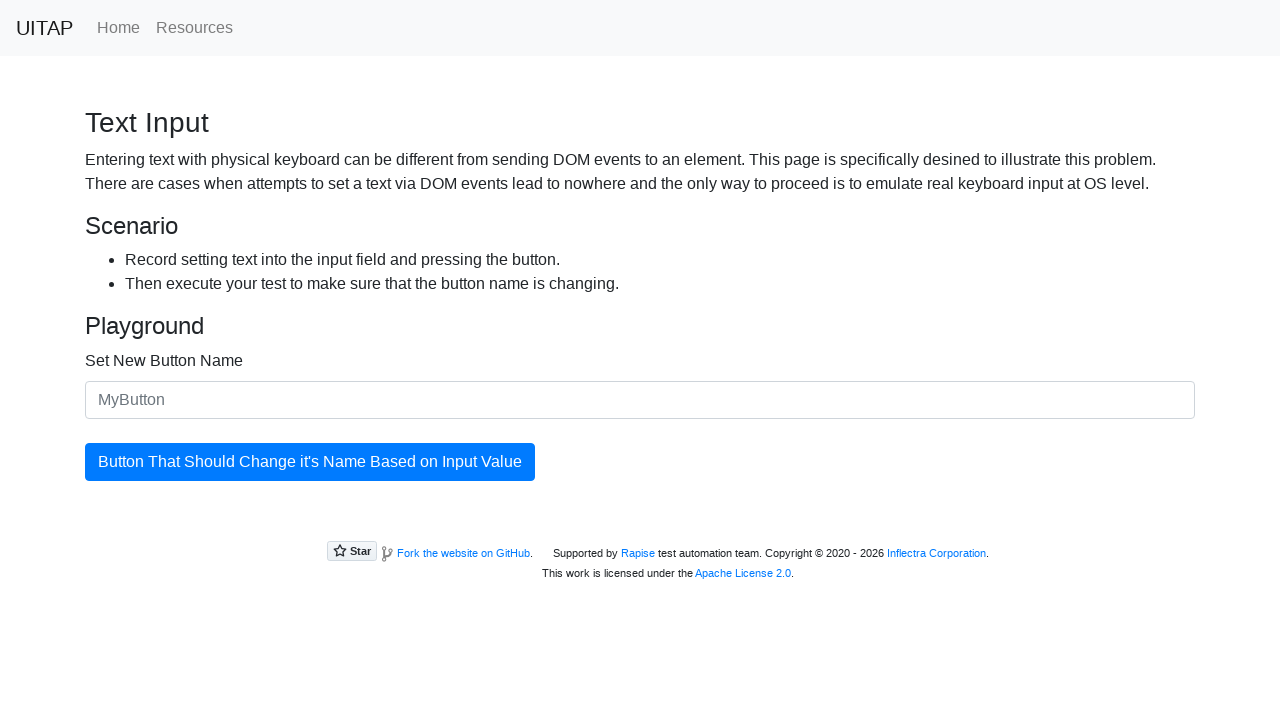

Entered 'SkyPro' in the input field on #newButtonName
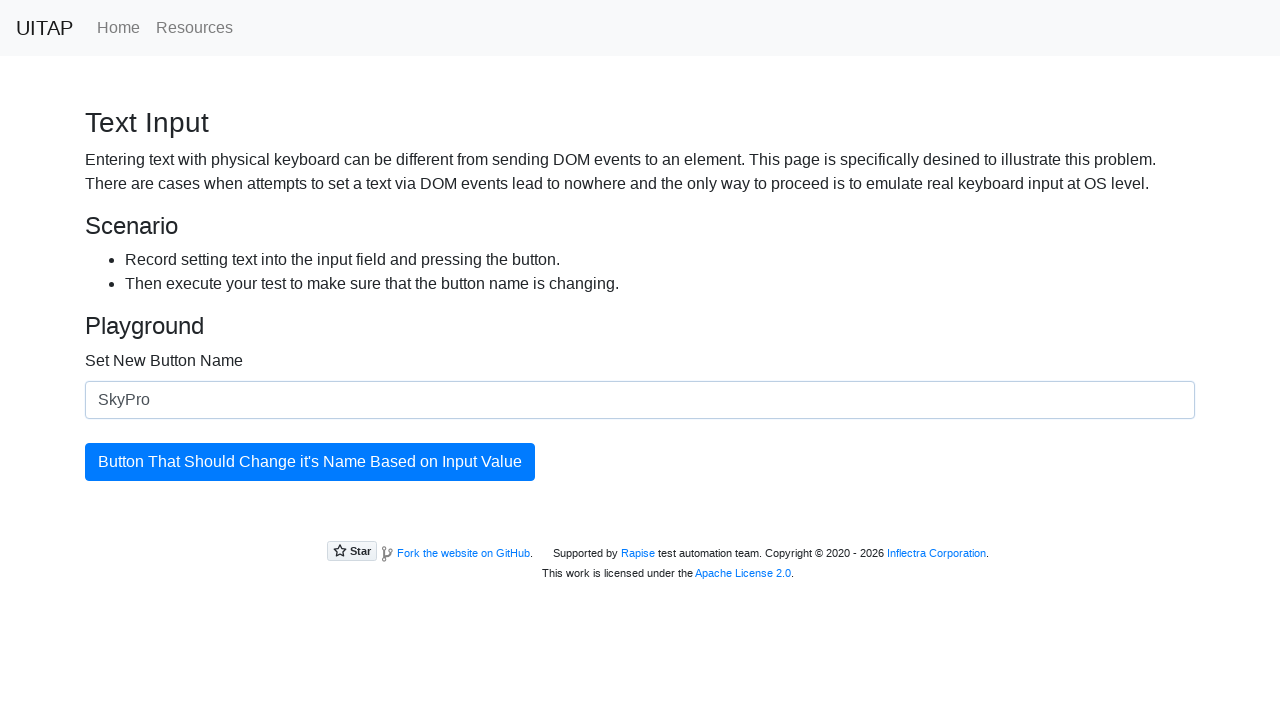

Clicked the button to update its text at (310, 462) on #updatingButton
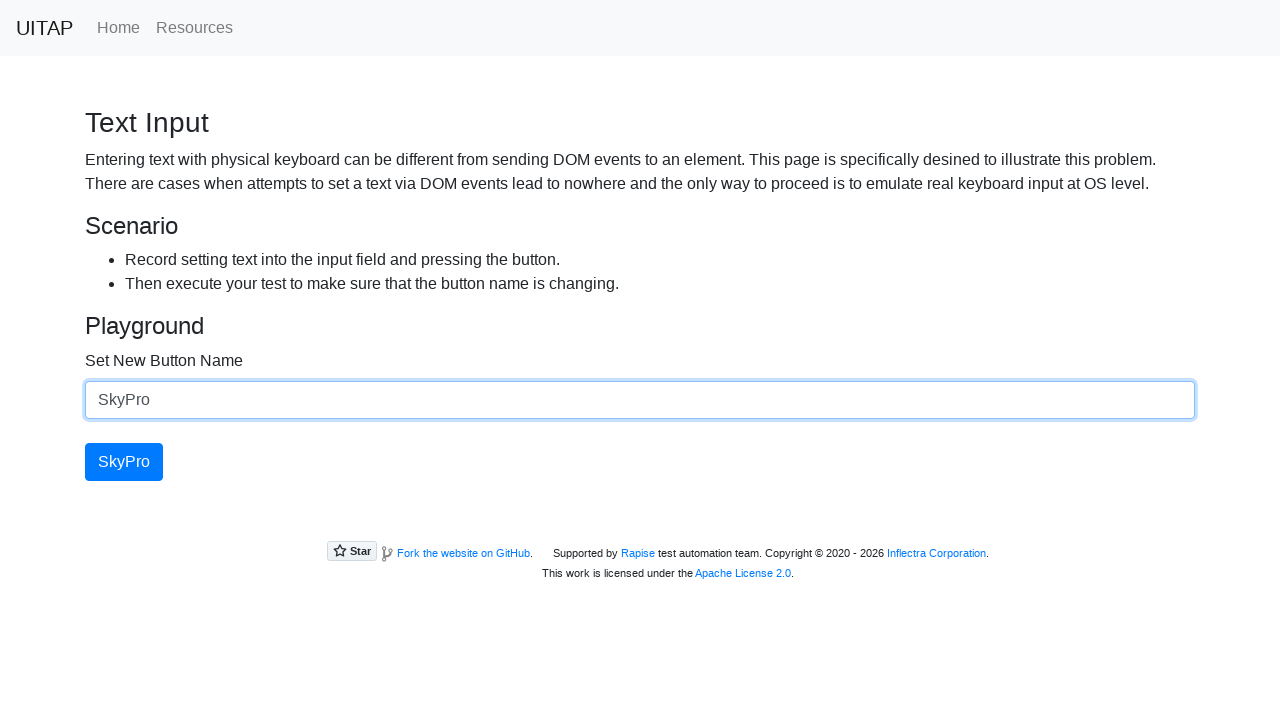

Retrieved updated button text: 'SkyPro'
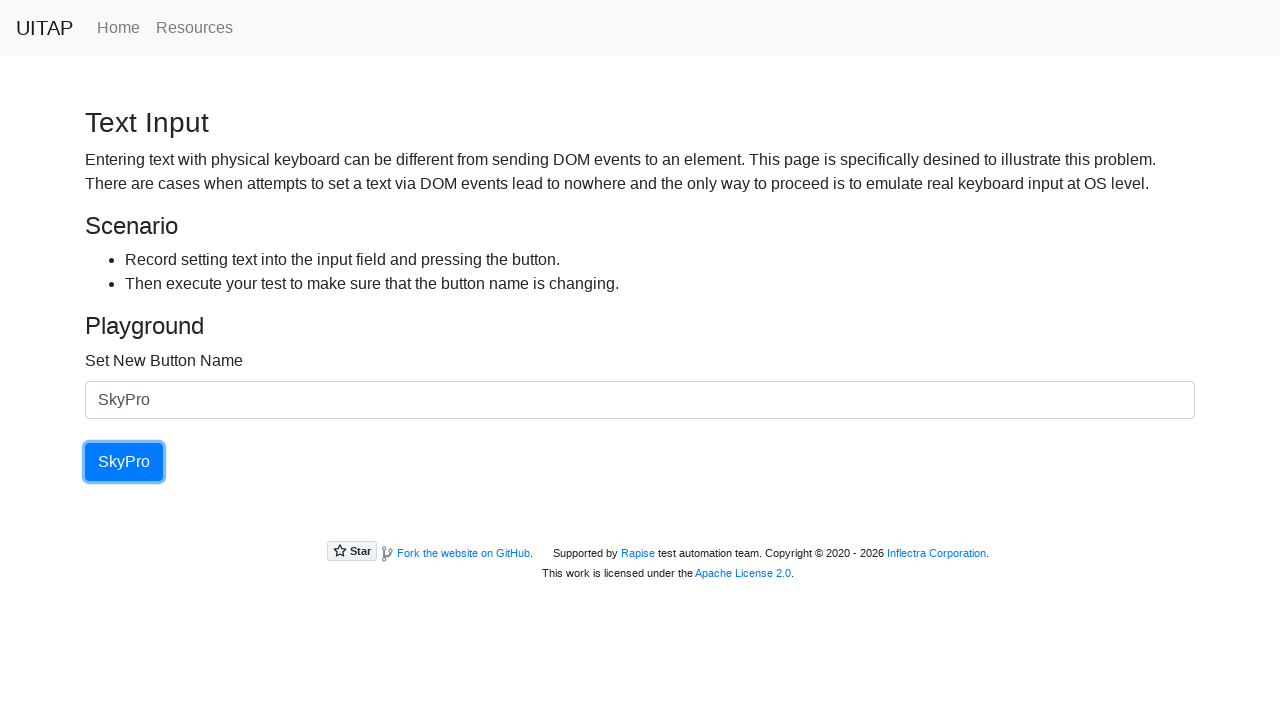

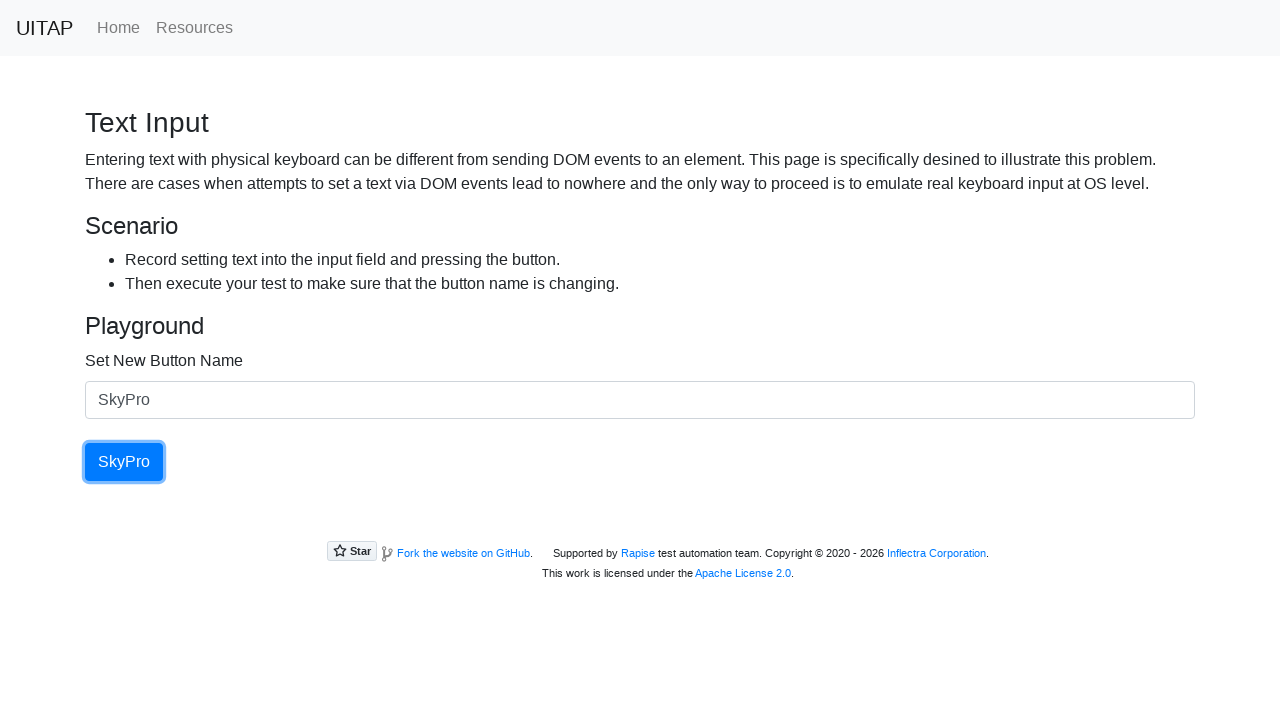